Tests handling a JavaScript prompt dialog by dismissing it and verifying the result shows null was entered

Starting URL: https://the-internet.herokuapp.com/javascript_alerts

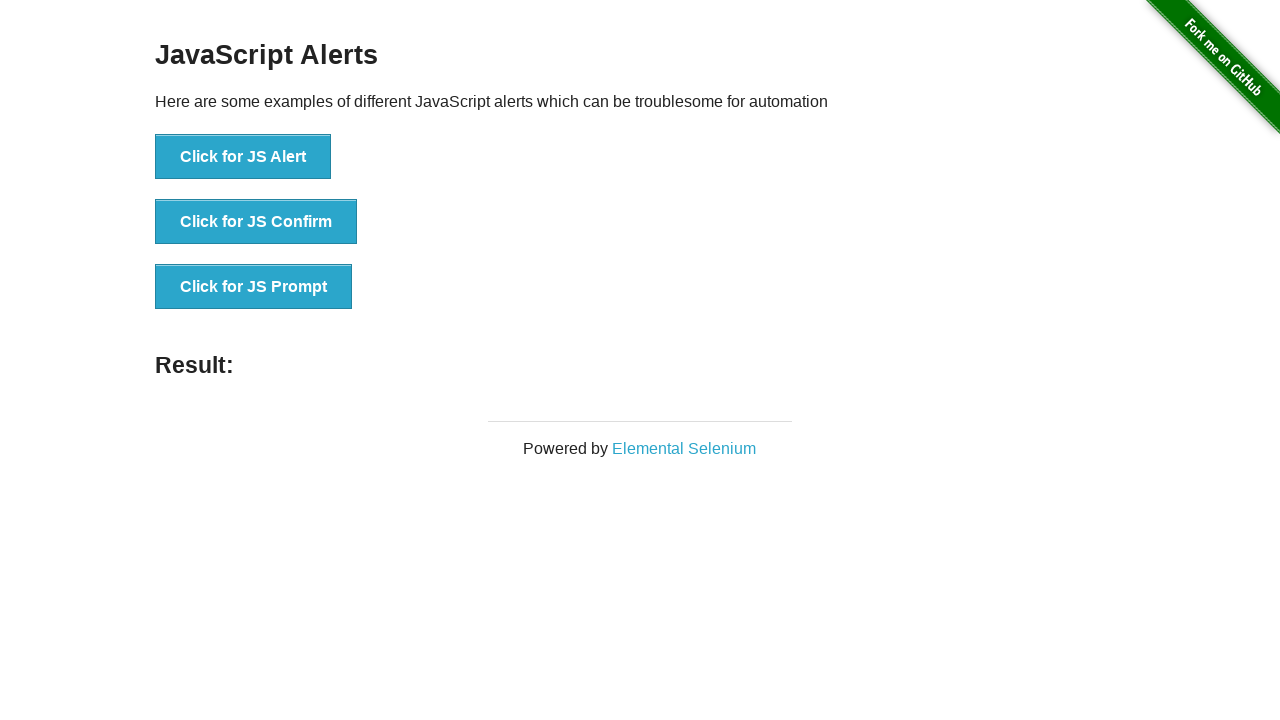

Set up dialog handler to dismiss the prompt
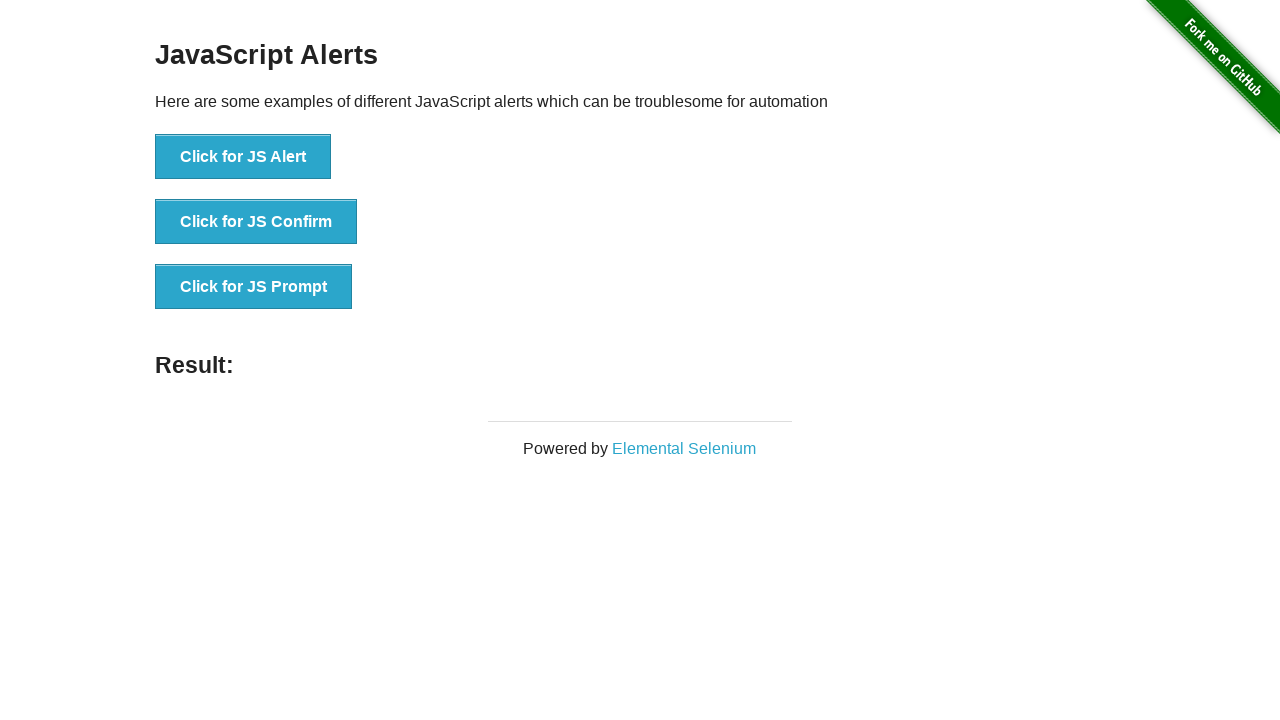

Clicked the JS Prompt button at (254, 287) on button[onclick="jsPrompt()"]
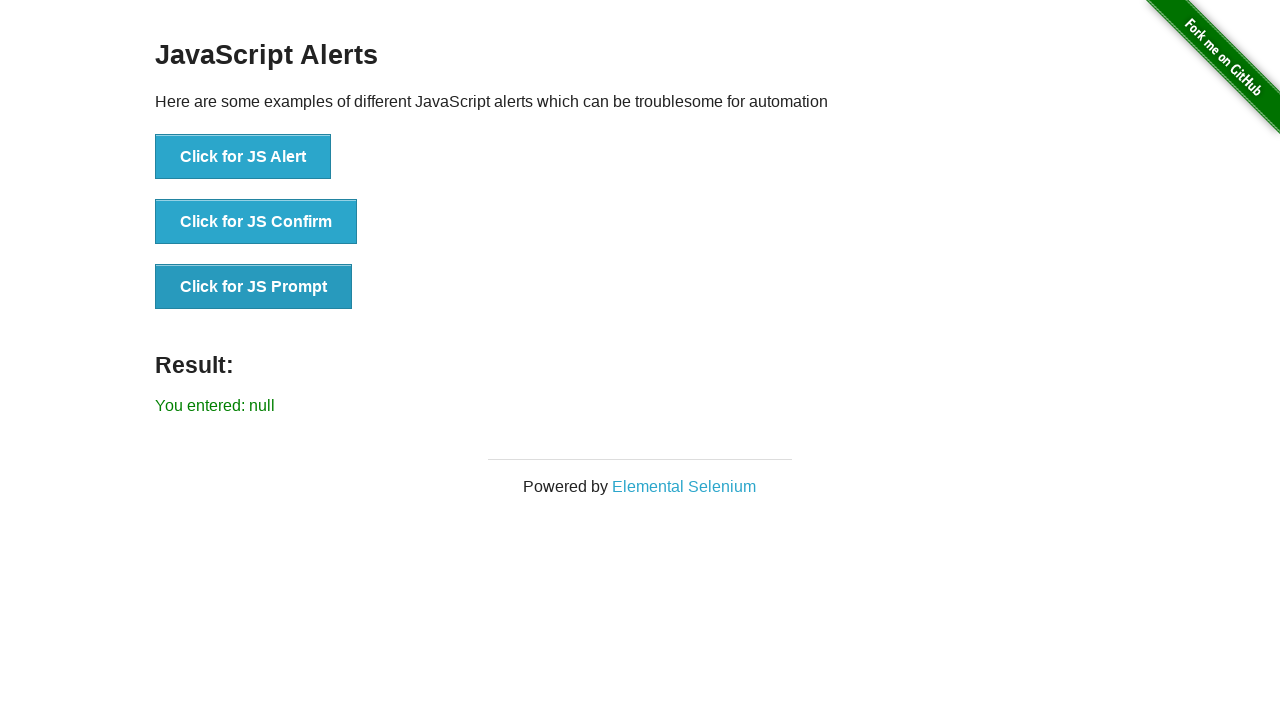

Verified result text shows null was entered after dismissing prompt
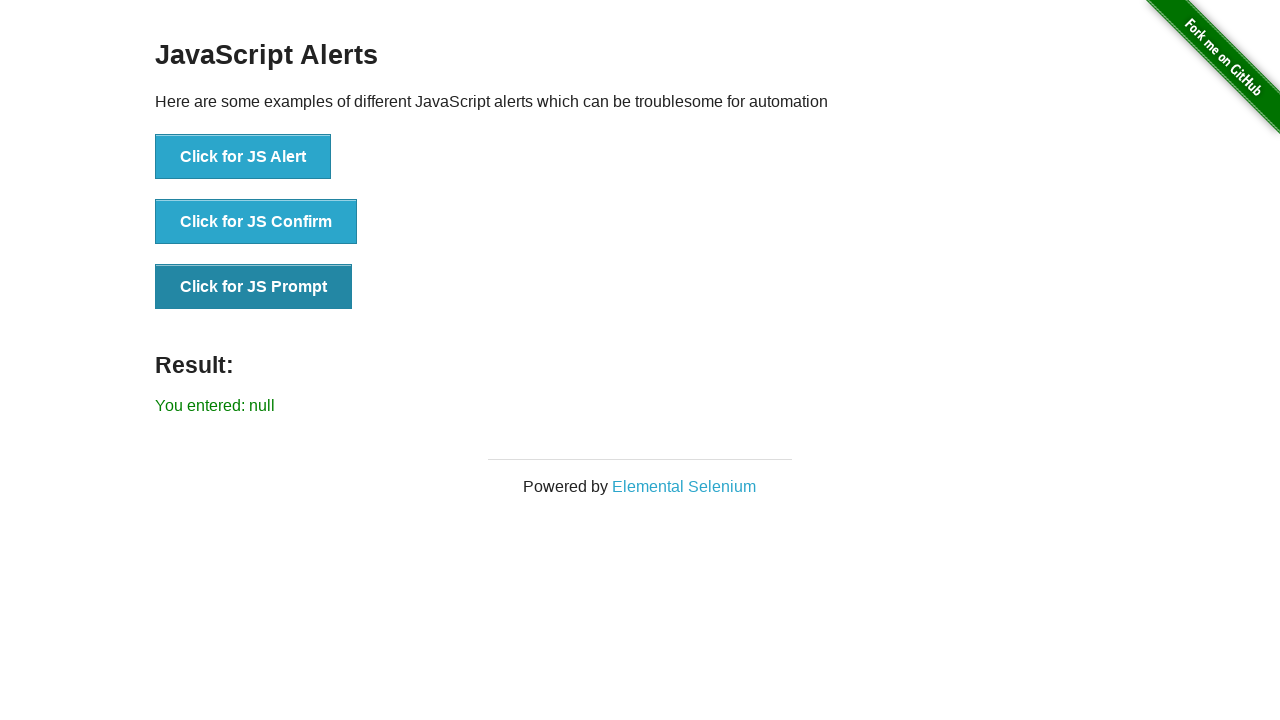

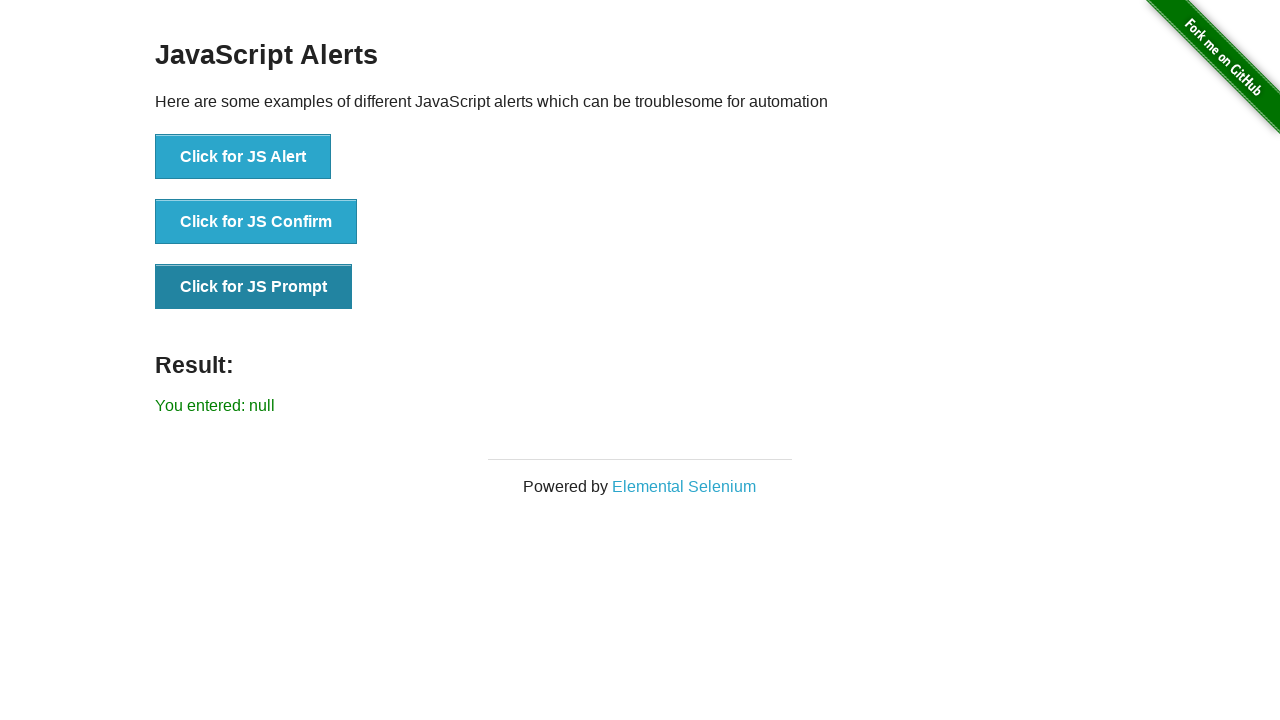